Tests clicking the Coding Tutorial link and verifies it opens the correct Colab URL

Starting URL: https://neuronpedia.org/gemma-scope#learn

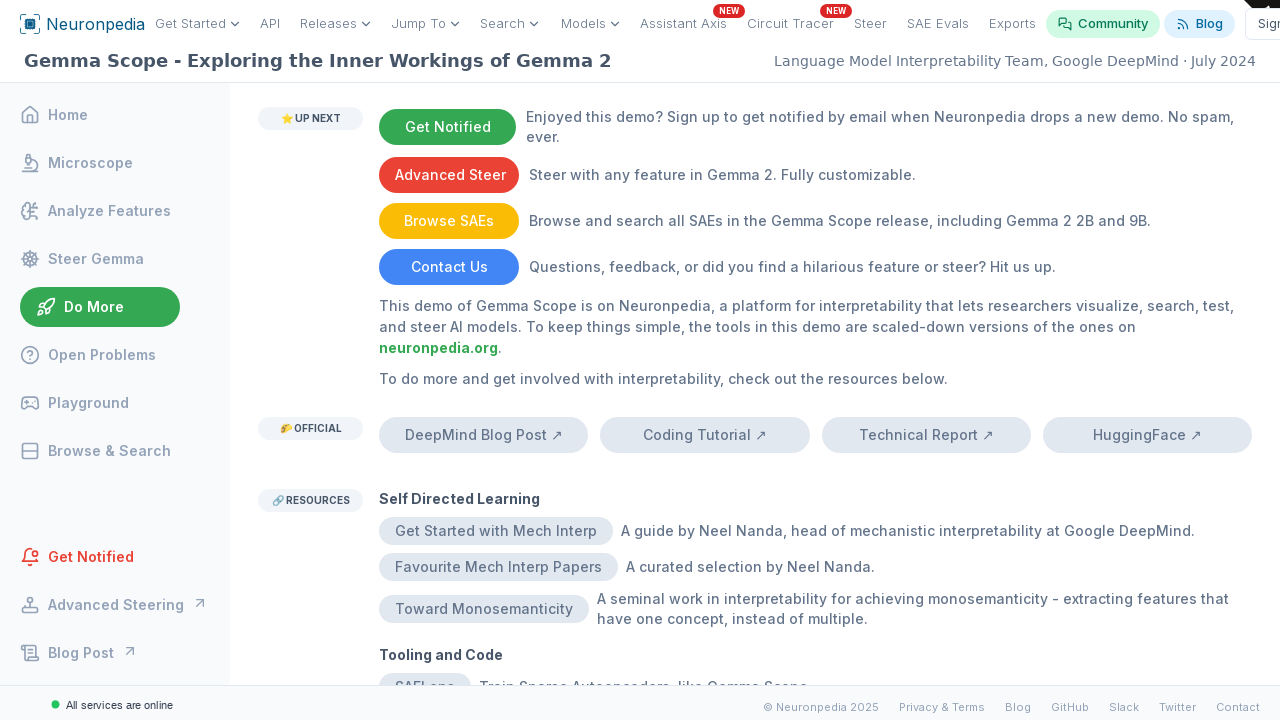

Clicked Coding Tutorial link and popup window opened at (705, 435) on internal:text="Coding Tutorial"i
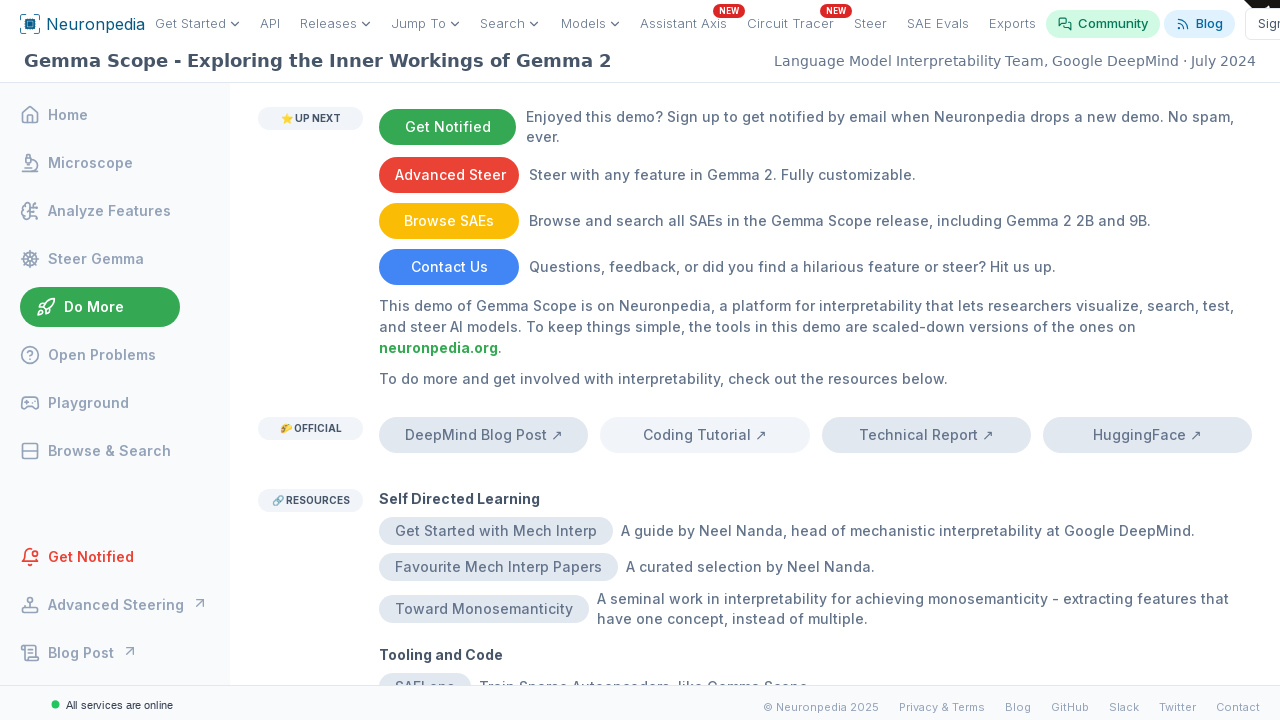

Captured new popup page object
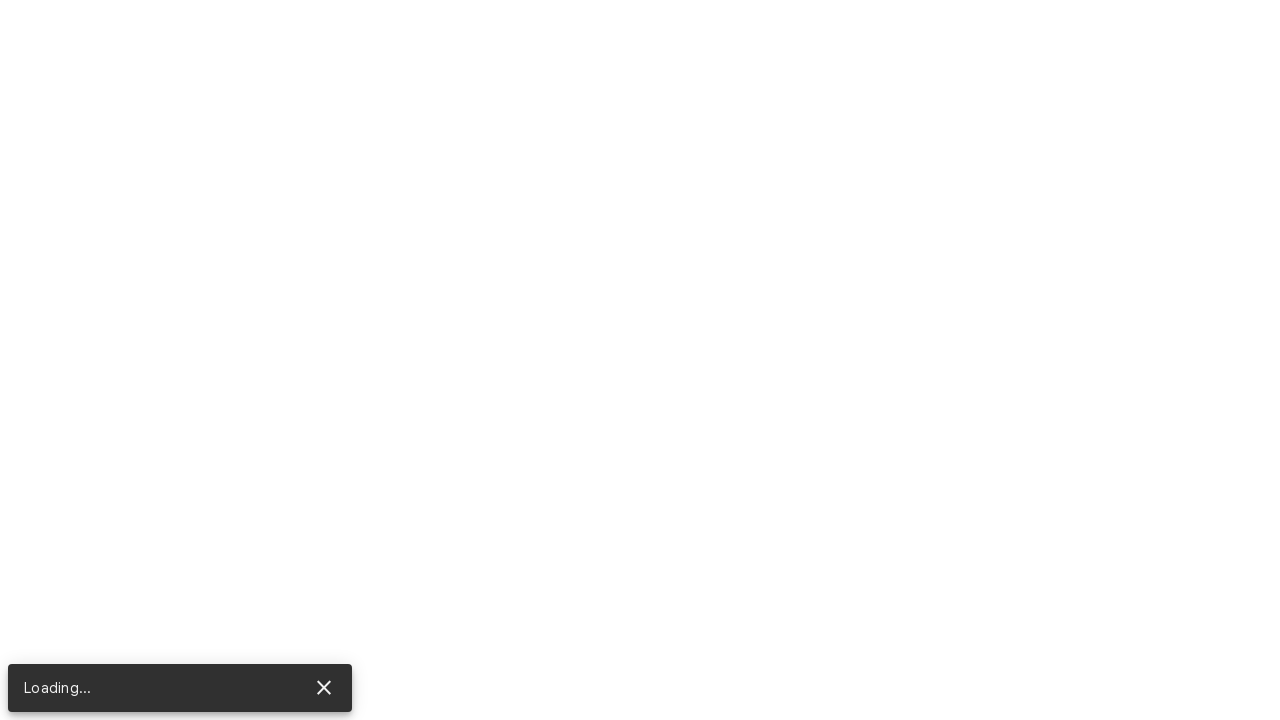

Verified popup navigated to correct Google Colab URL
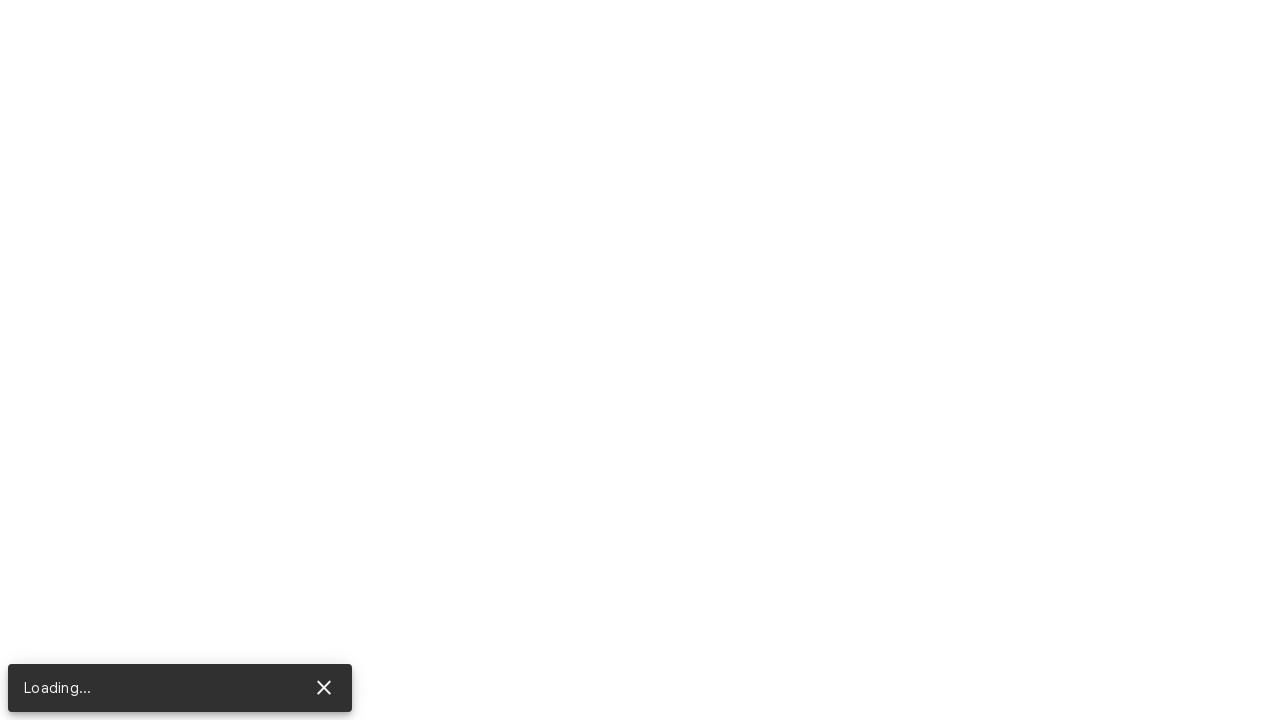

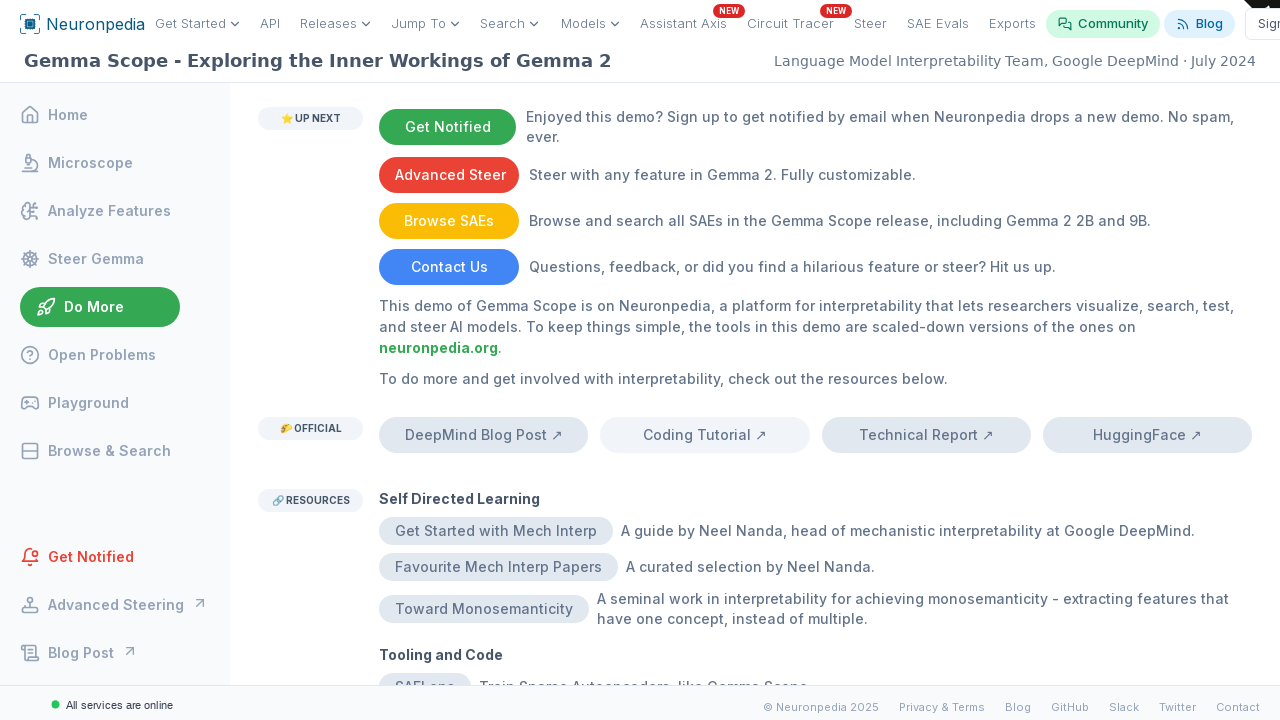